Navigates to Google Cloud Pricing Calculator, clicks the Add Estimate button, and selects the Compute Engine product option.

Starting URL: https://cloud.google.com/products/calculator

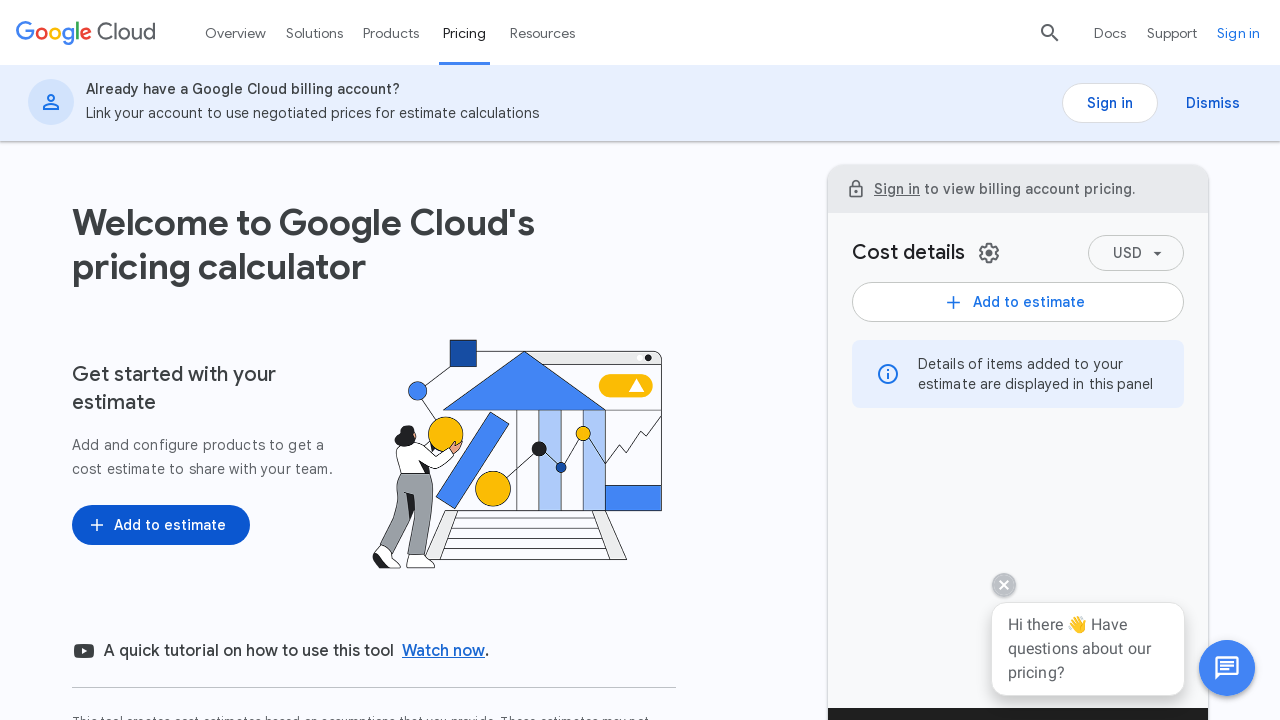

Navigated to Google Cloud Pricing Calculator
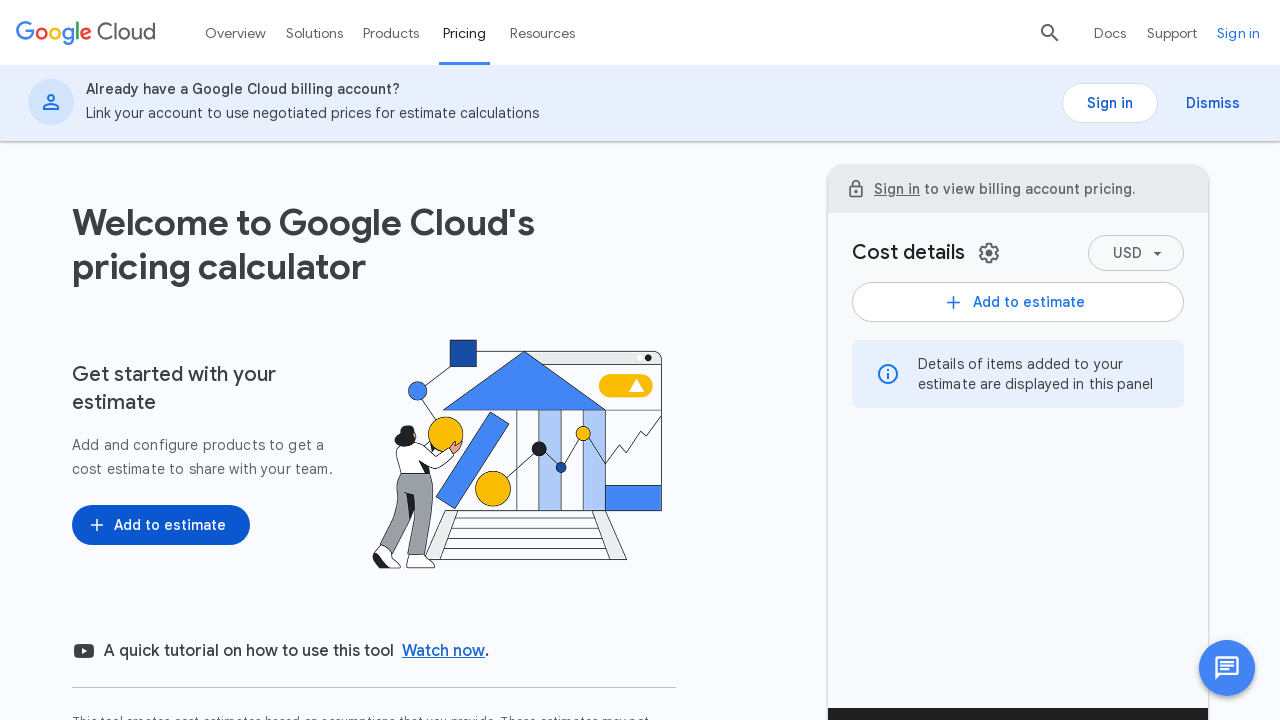

Clicked the Add Estimate button at (161, 525) on button.UywwFc-LgbsSe.UywwFc-LgbsSe-OWXEXe-Bz112c-M1Soyc.UywwFc-LgbsSe-OWXEXe-dgl
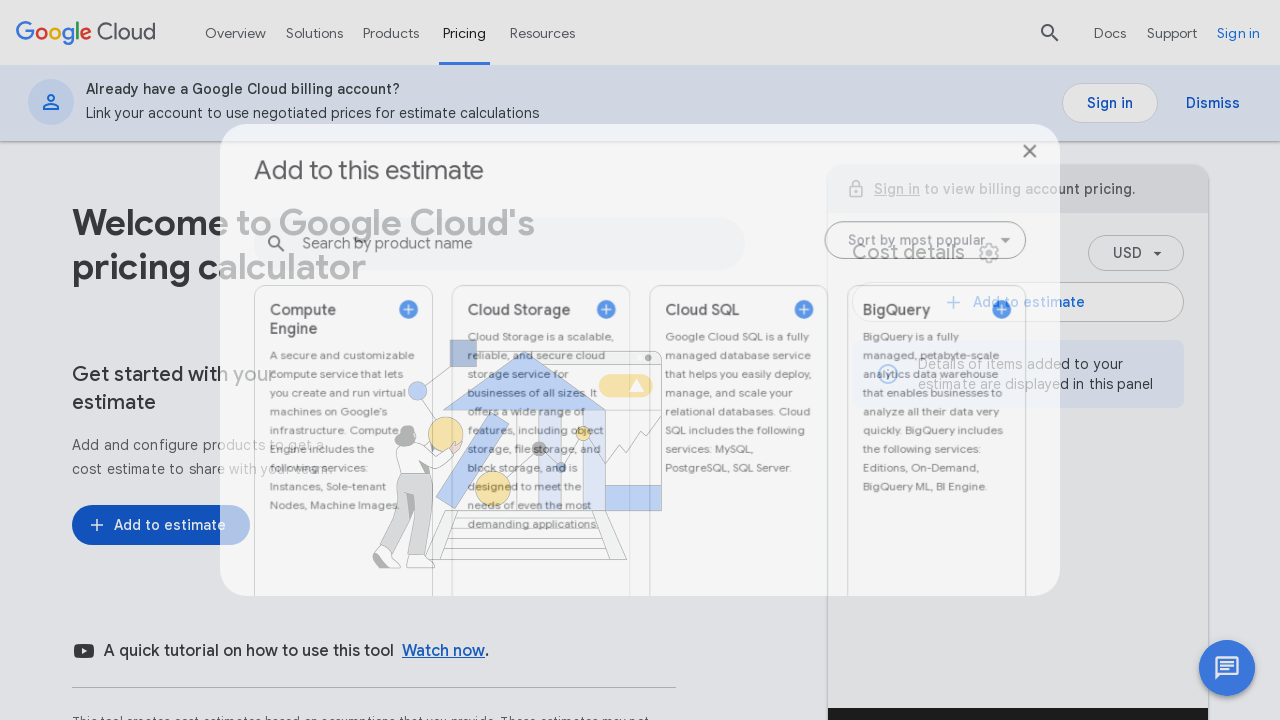

Compute Engine option became visible
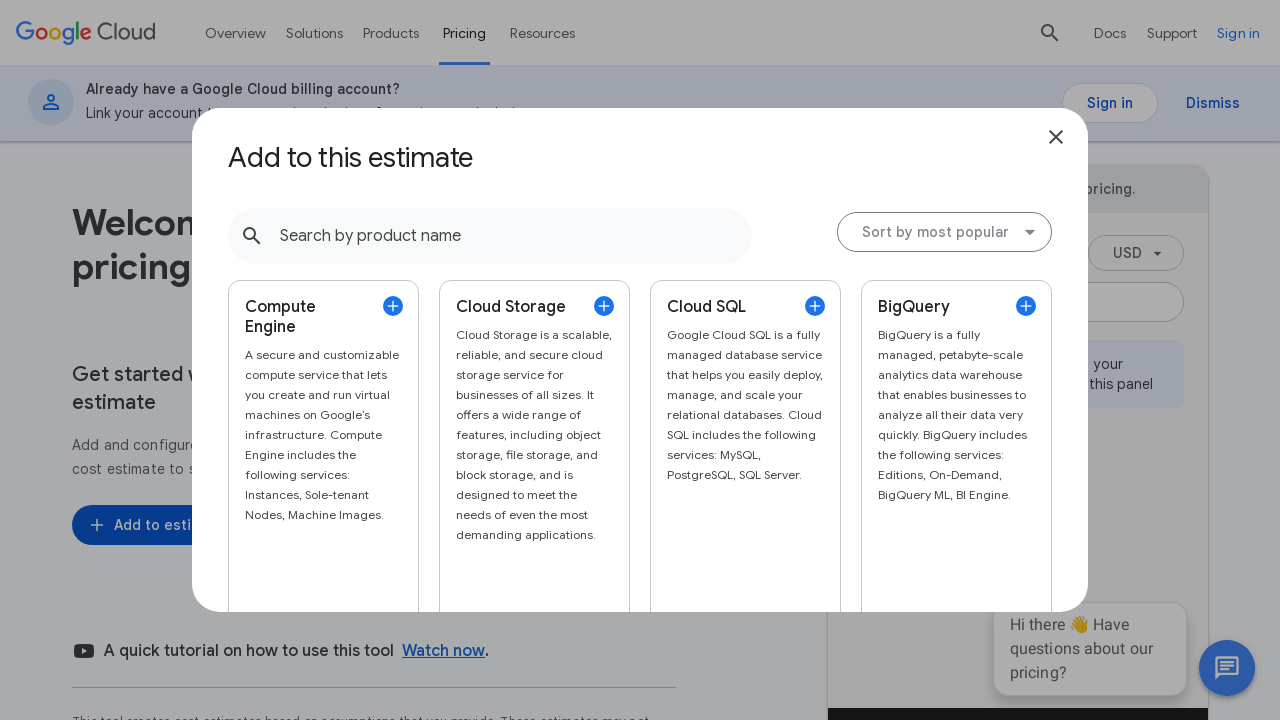

Selected Compute Engine product option at (308, 317) on xpath=//div[@class='d5NbRd-EScbFb-JIbuQc PtwYlf']//h2[@class='honxjf' and text()
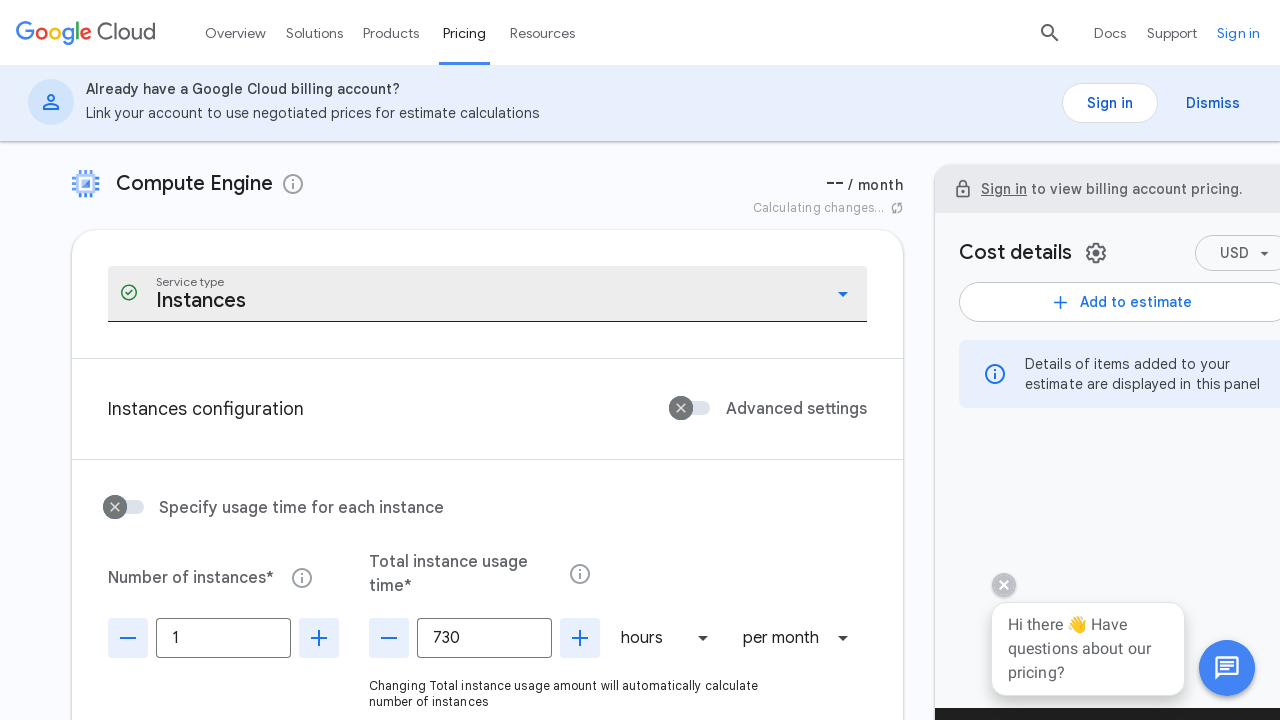

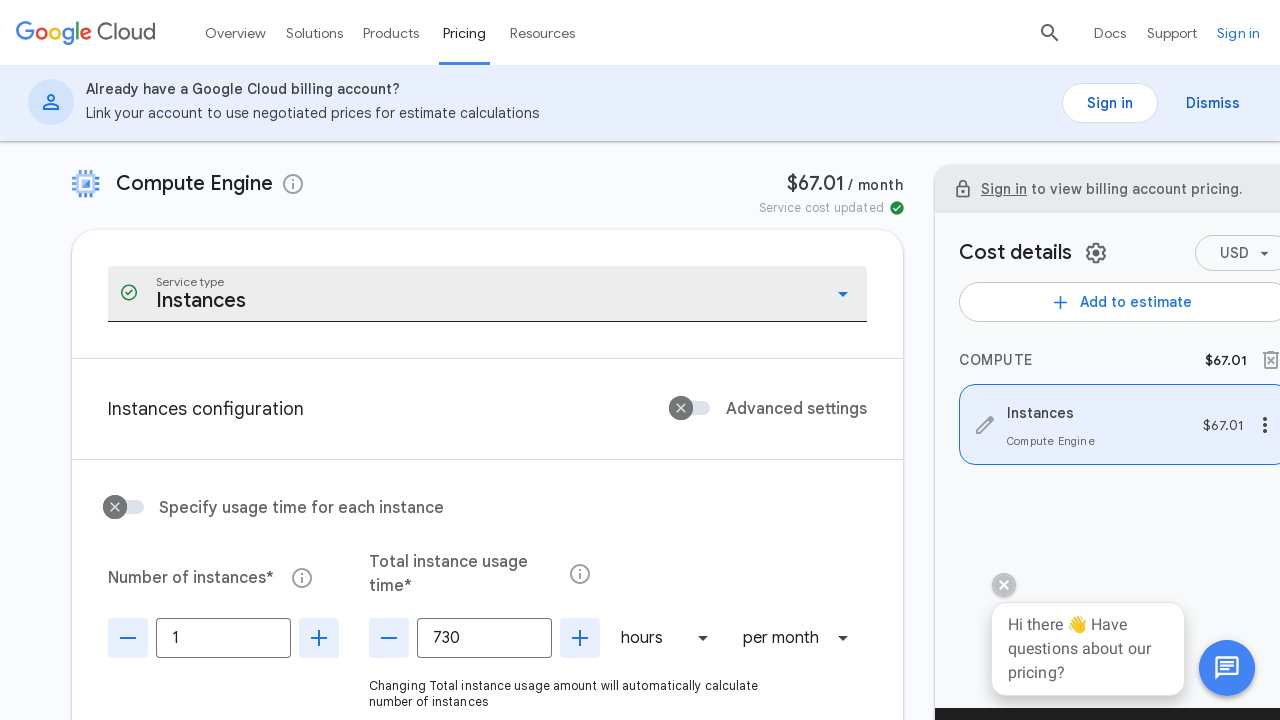